Tests window handling functionality by clicking a link that opens a new window, switching to the new window to verify its content, then switching back to the parent window to verify its content

Starting URL: https://the-internet.herokuapp.com/windows

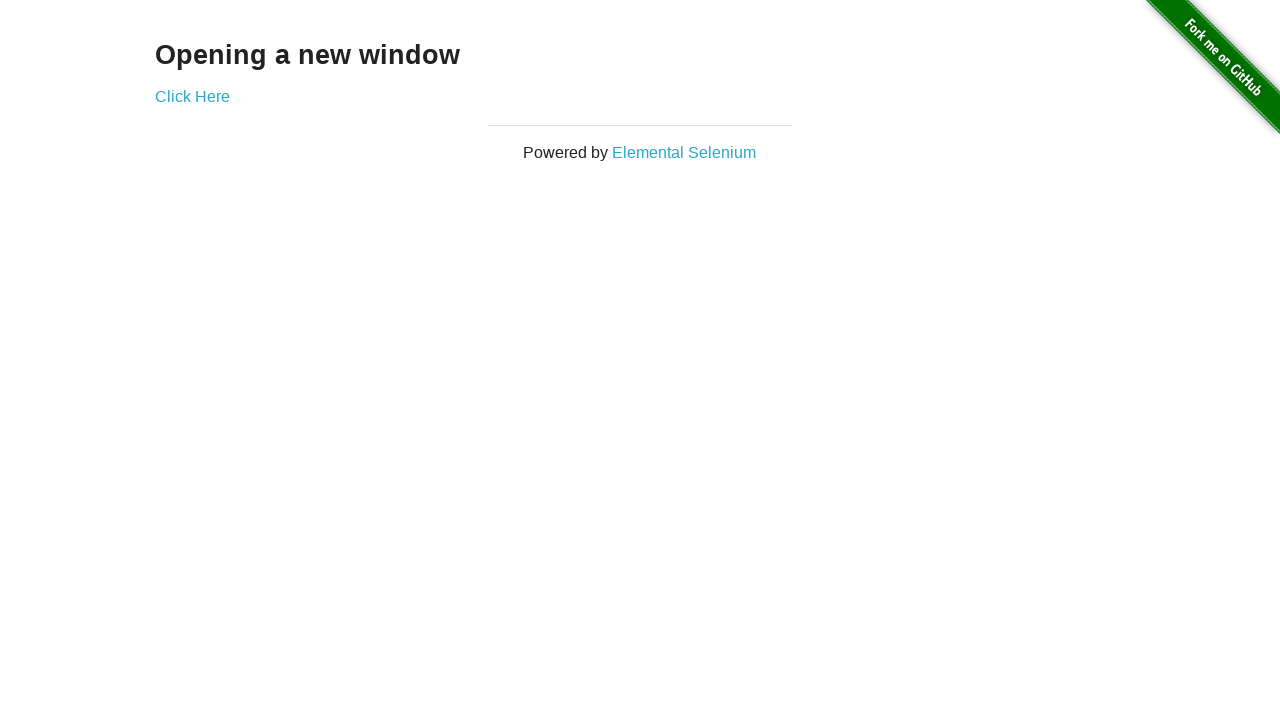

Clicked 'Click Here' link to open new window at (192, 96) on text=Click Here
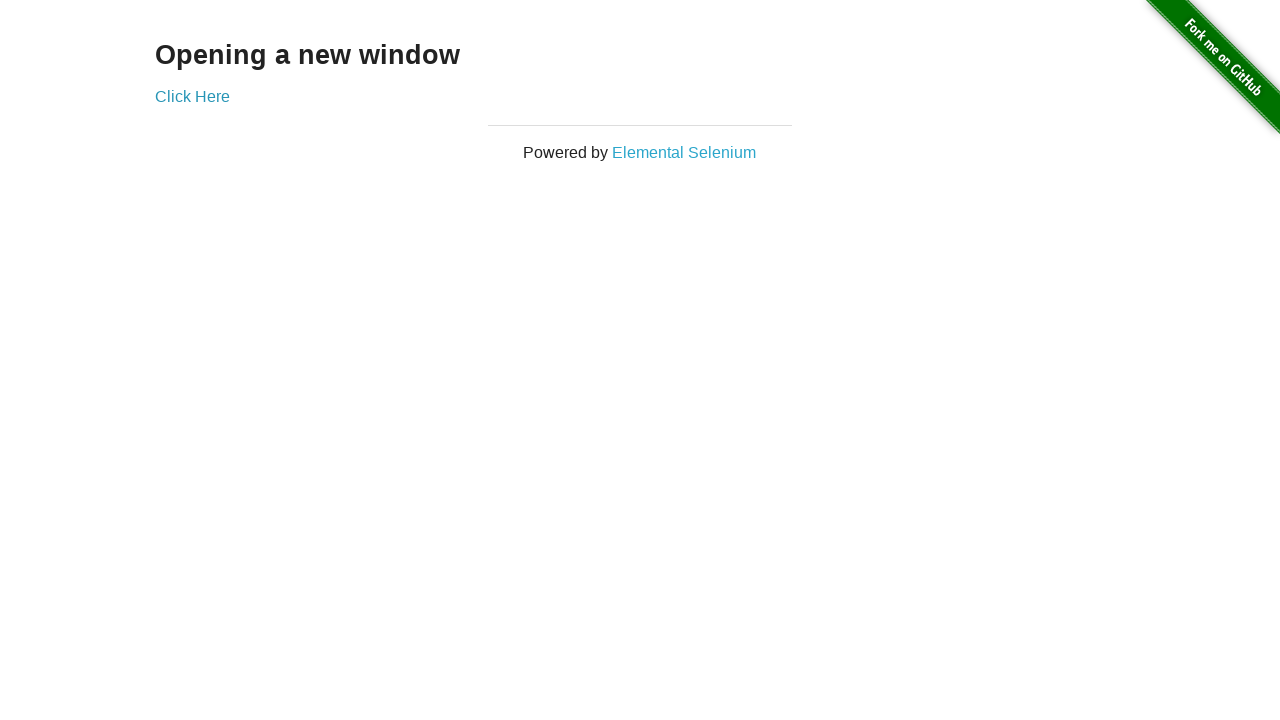

Captured new window page object
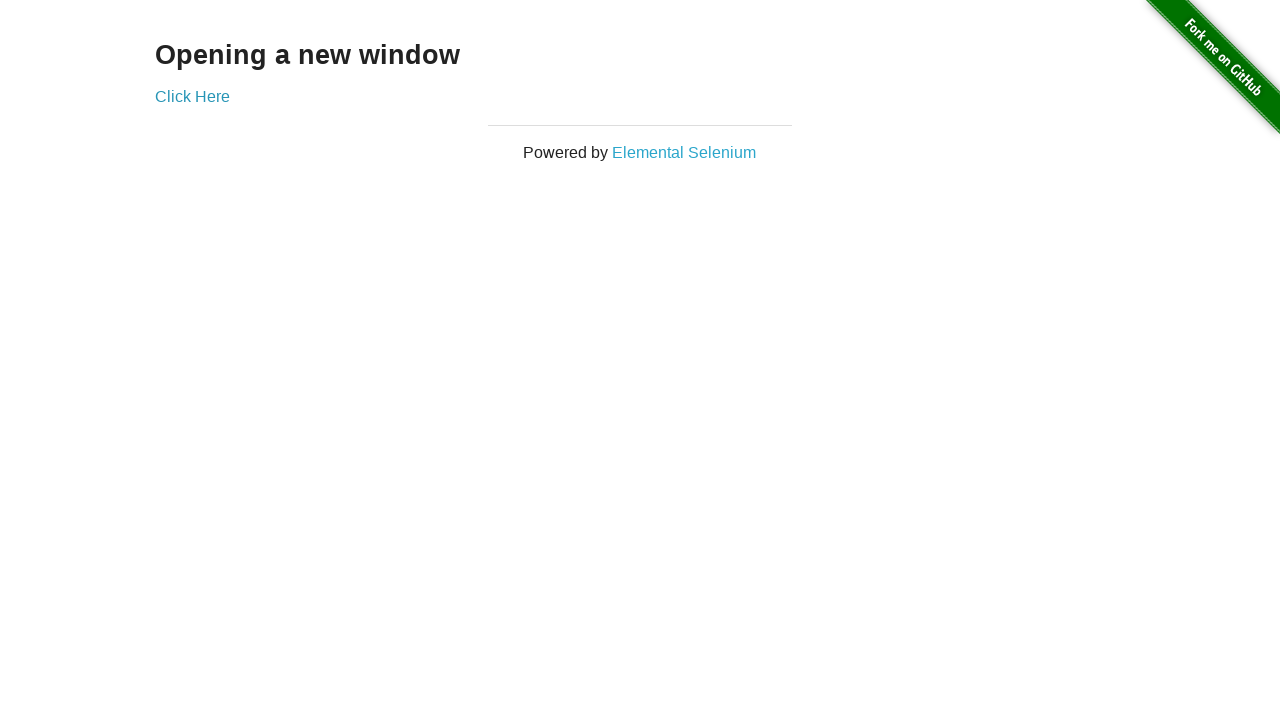

New window loaded and verified 'New Window' heading is present
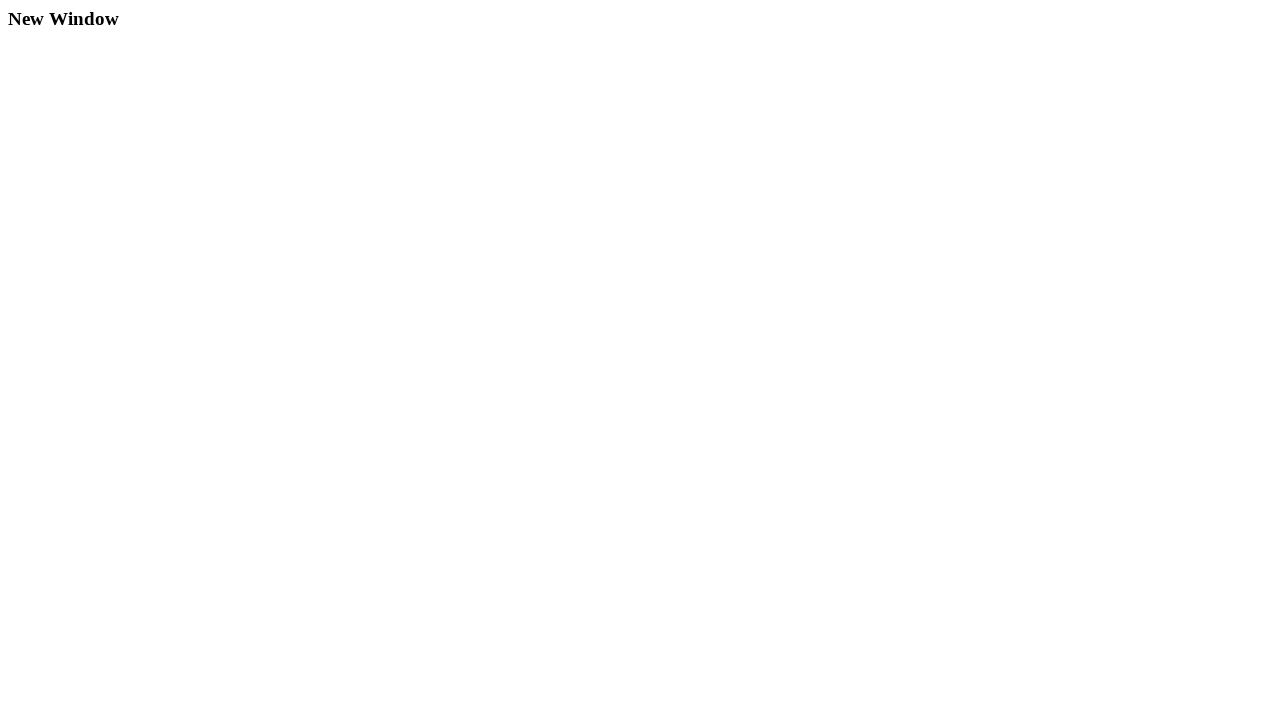

Switched back to parent window
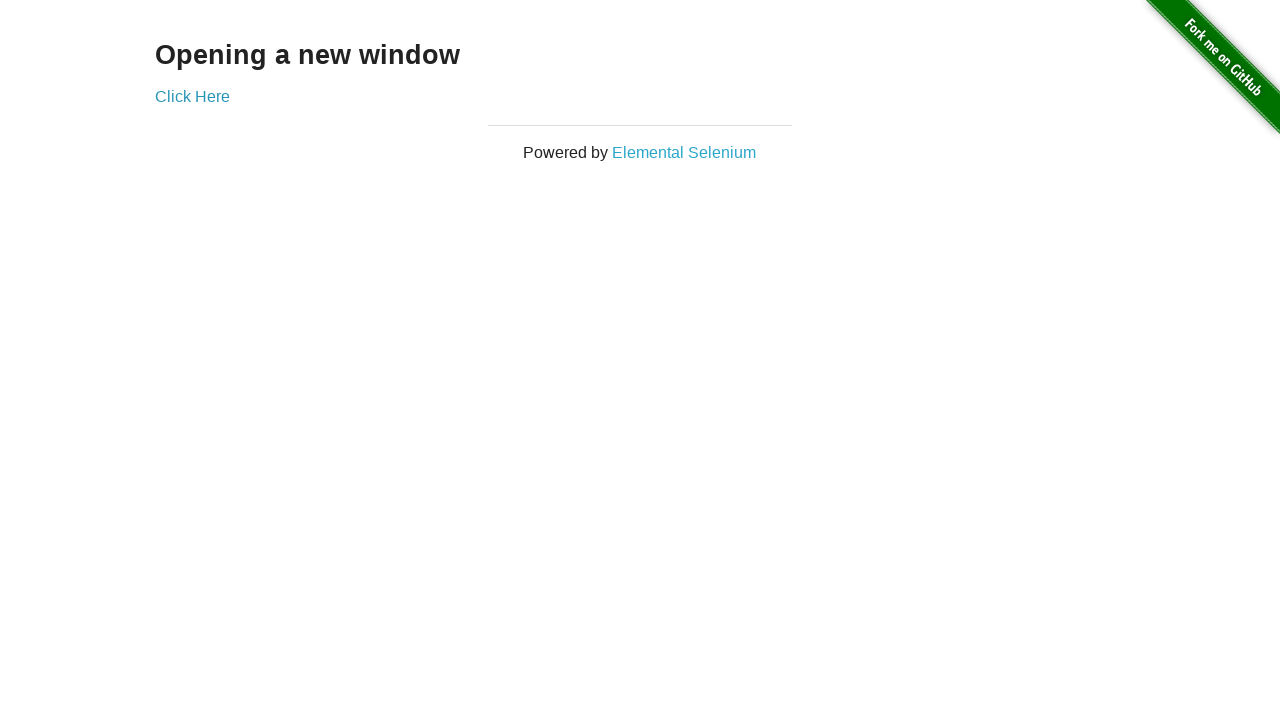

Verified parent window content is still present
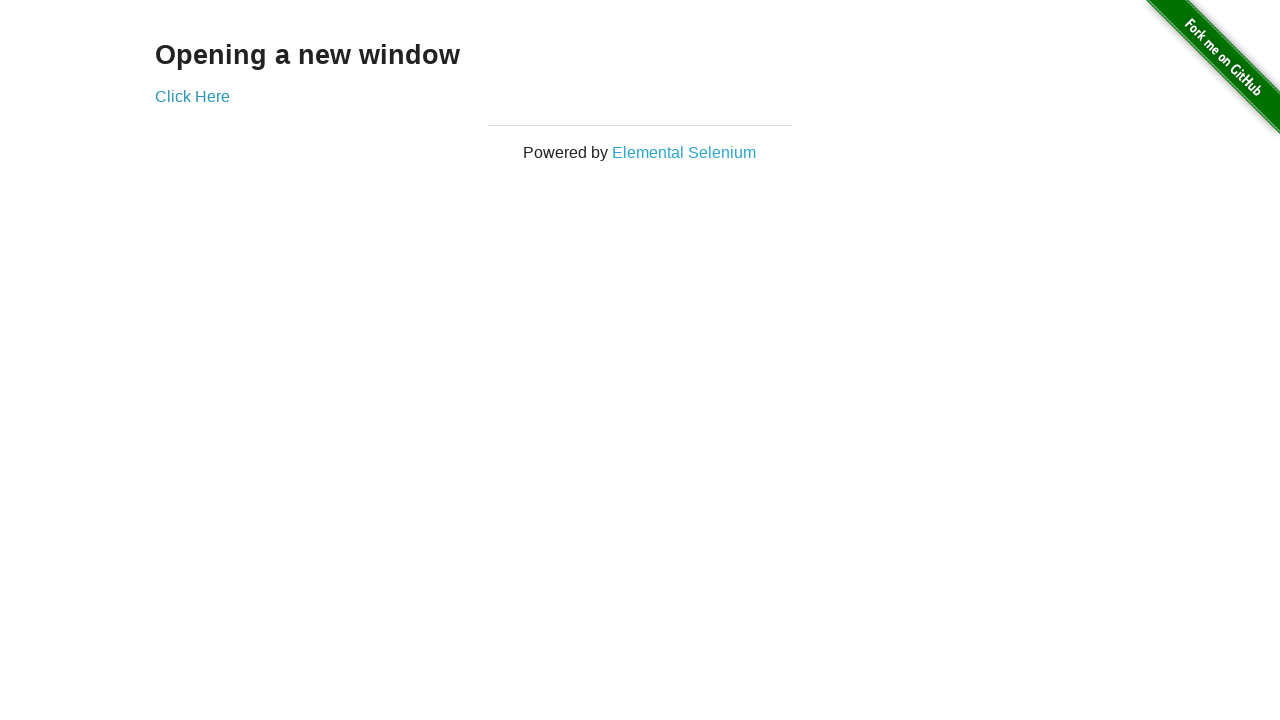

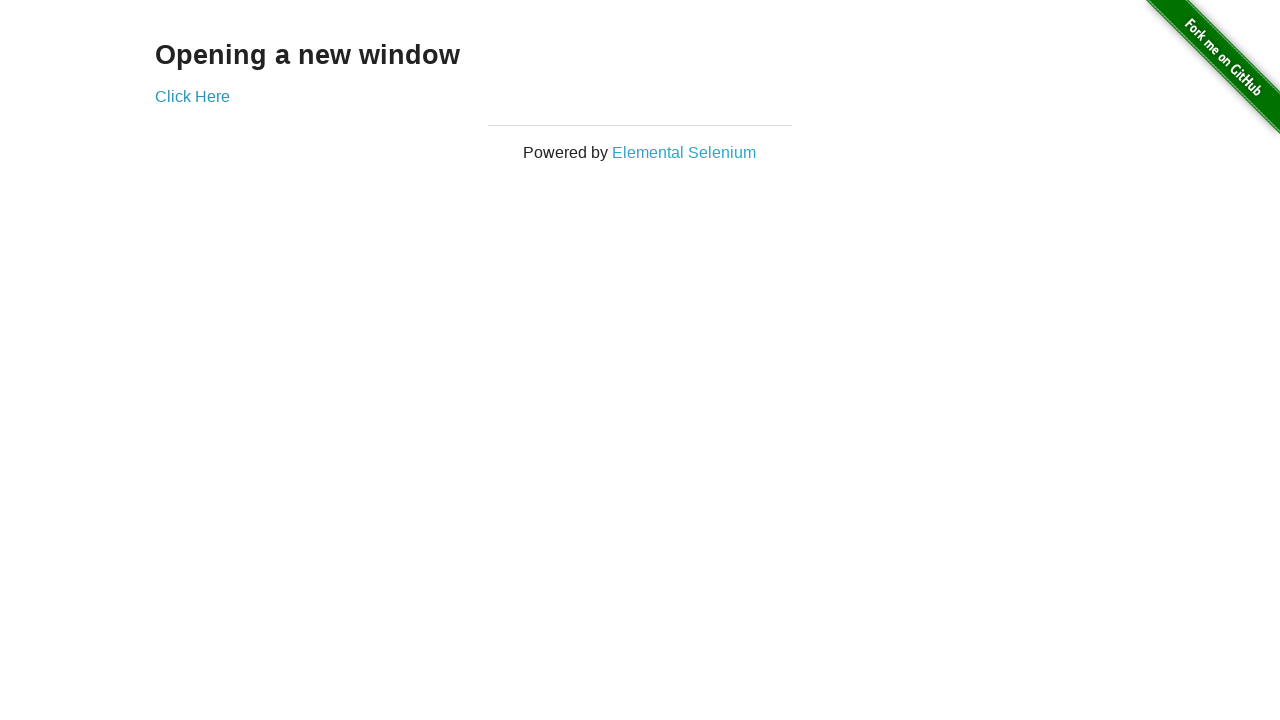